Tests submitting empty language form and verifying the important instruction text is displayed

Starting URL: http://www.99-bottles-of-beer.net/

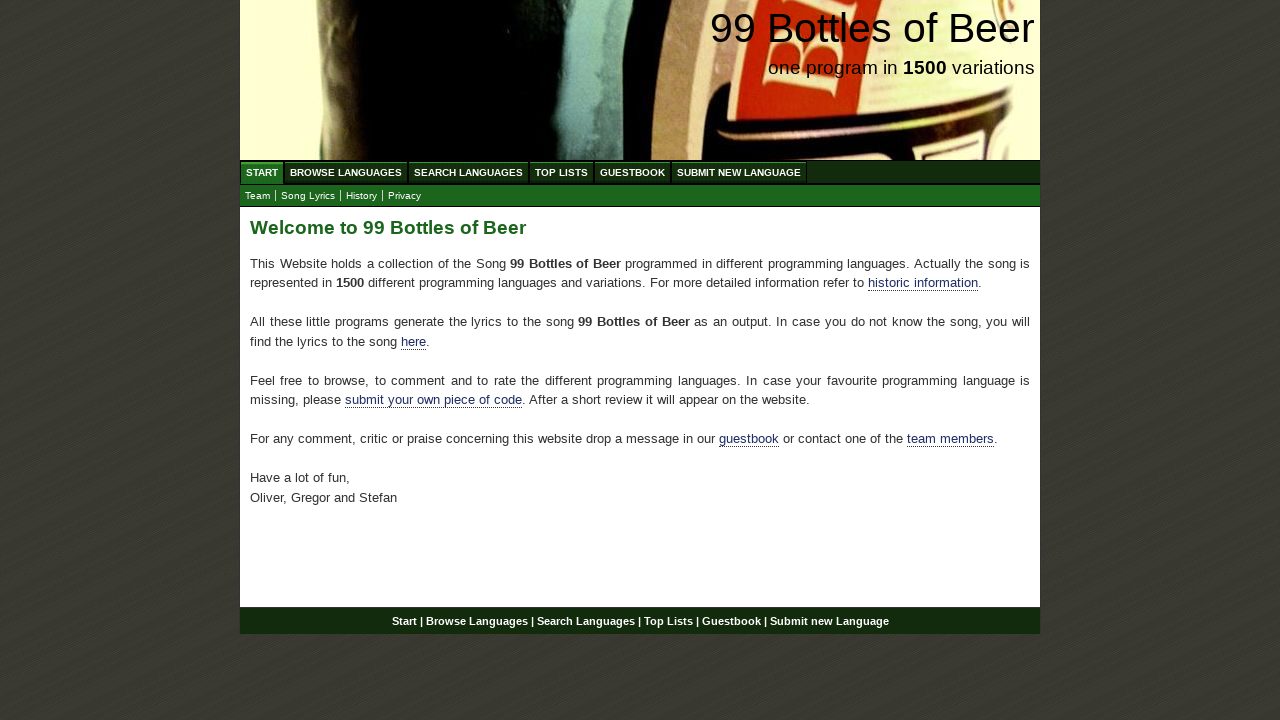

Clicked on Submit New Language menu at (739, 172) on xpath=//a[@href='/submitnewlanguage.html']
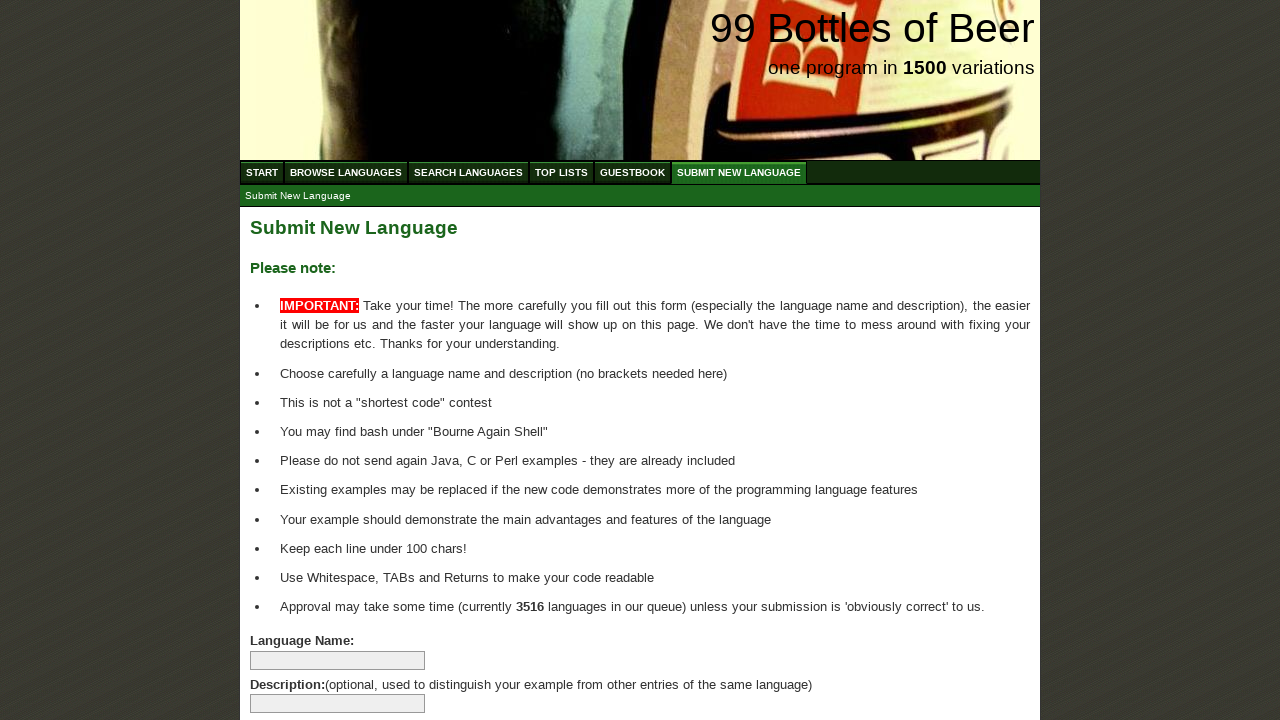

Clicked submit button without filling the form at (294, 665) on input[type='submit'][name='submitlanguage']
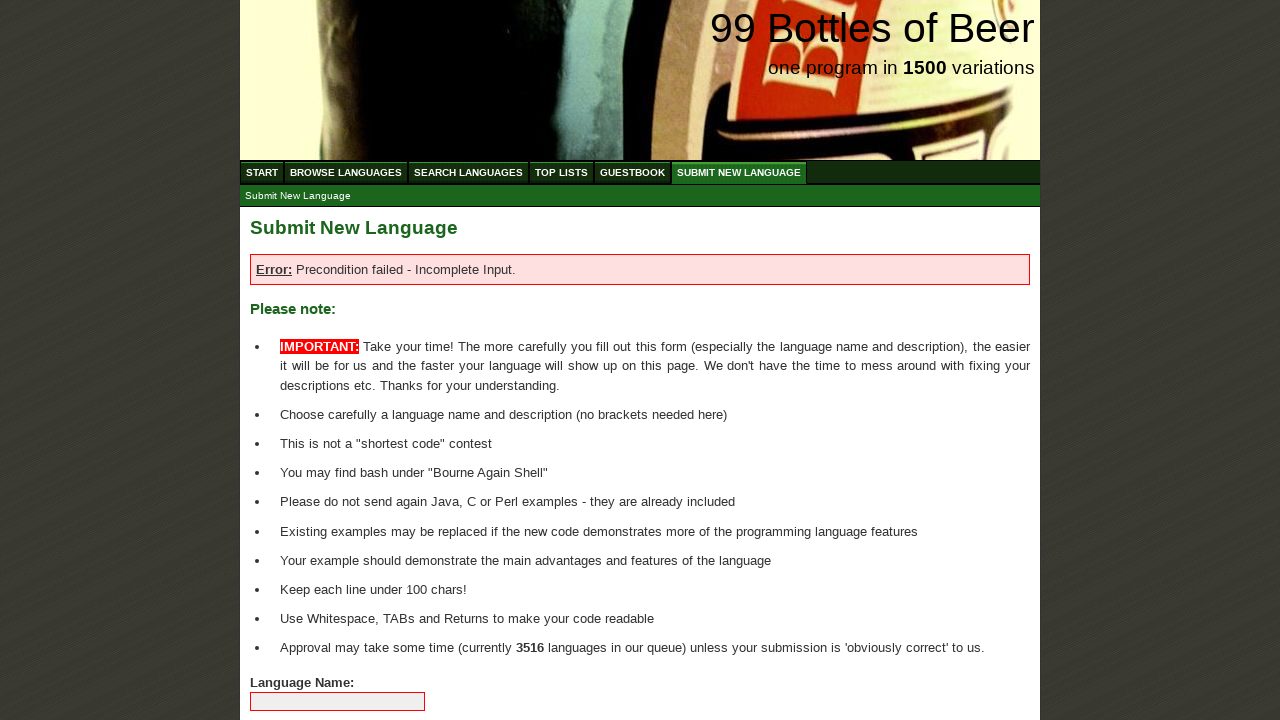

Important instruction text is displayed
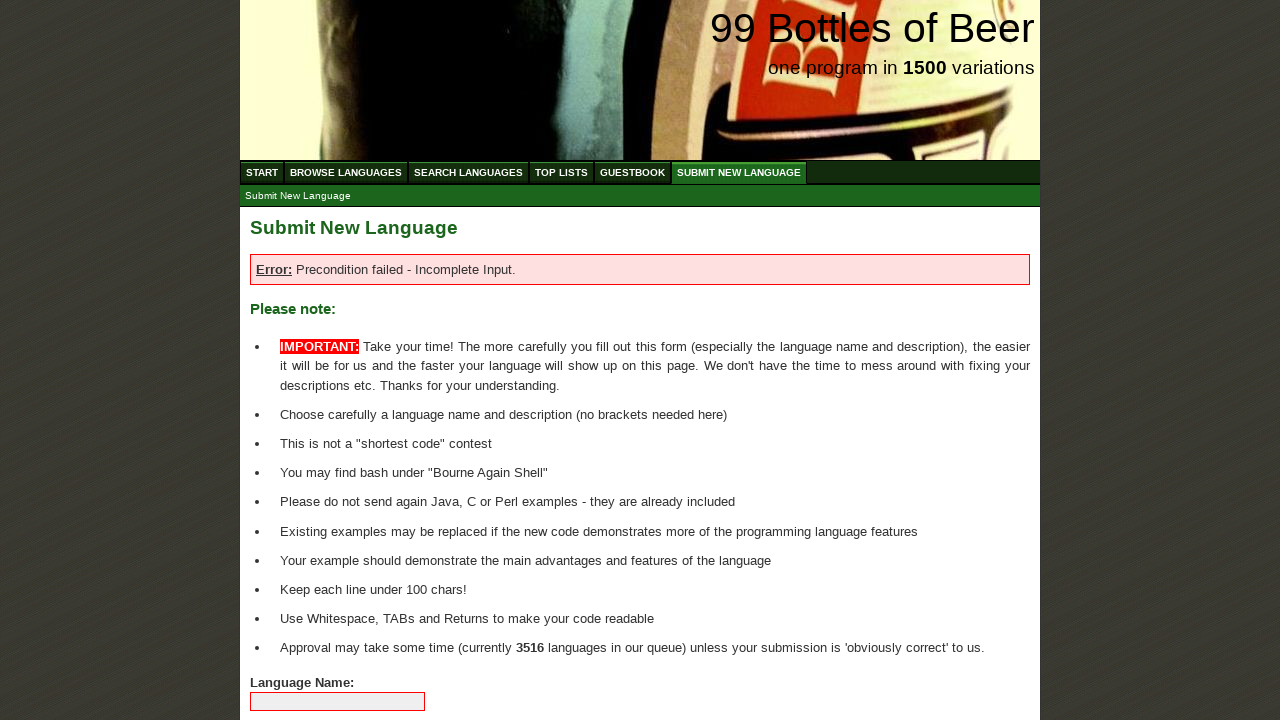

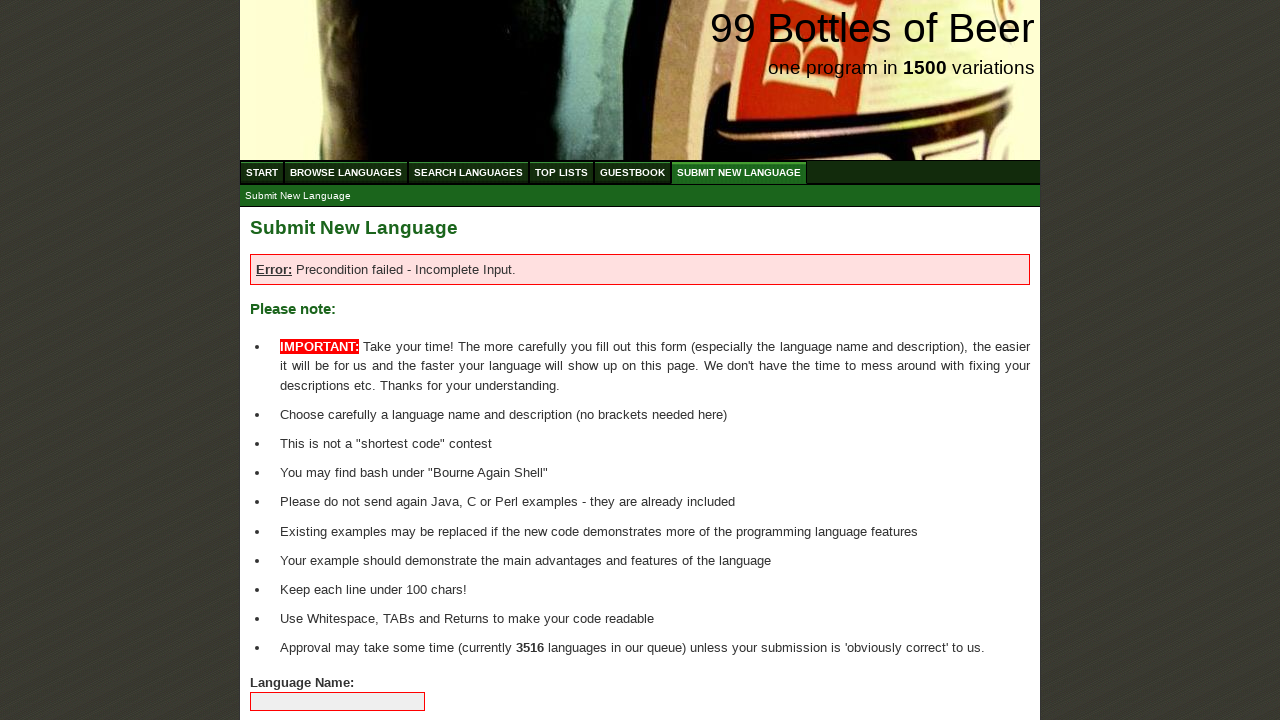